Tests handling page load delays by navigating to the load delay section and clicking a button that appears after a delay

Starting URL: http://uitestingplayground.com/

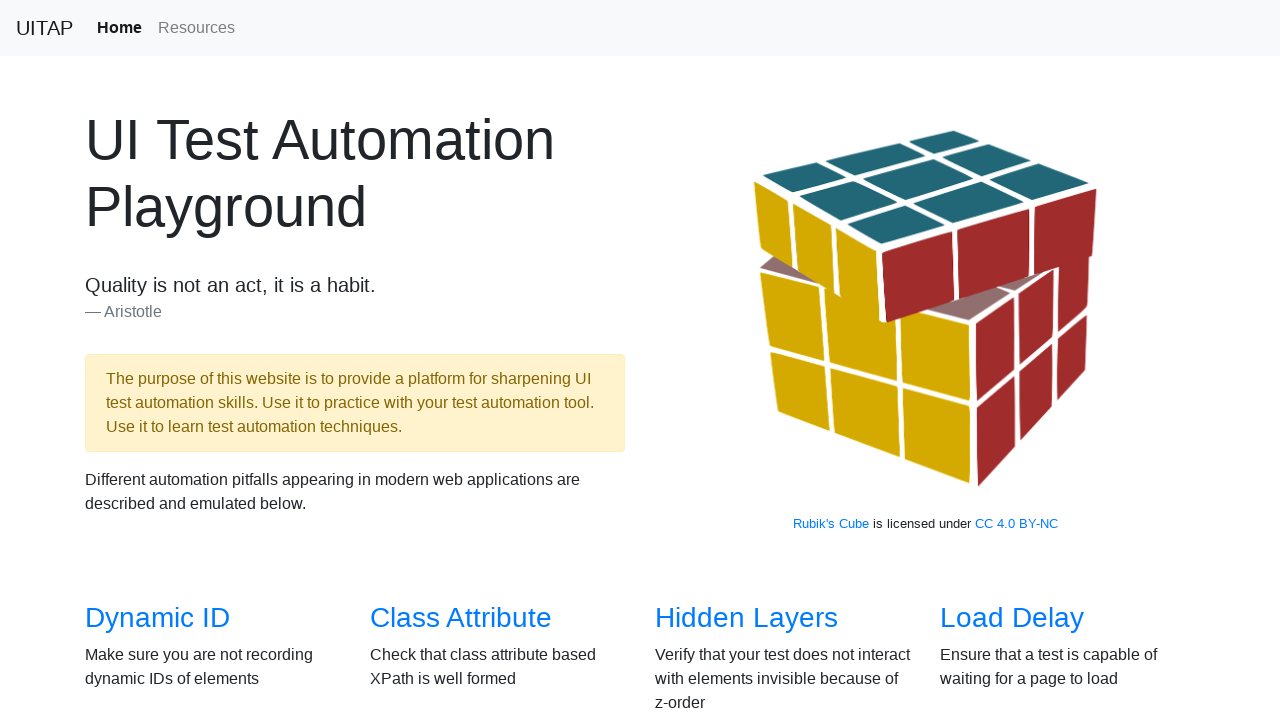

Navigated to load delay test page
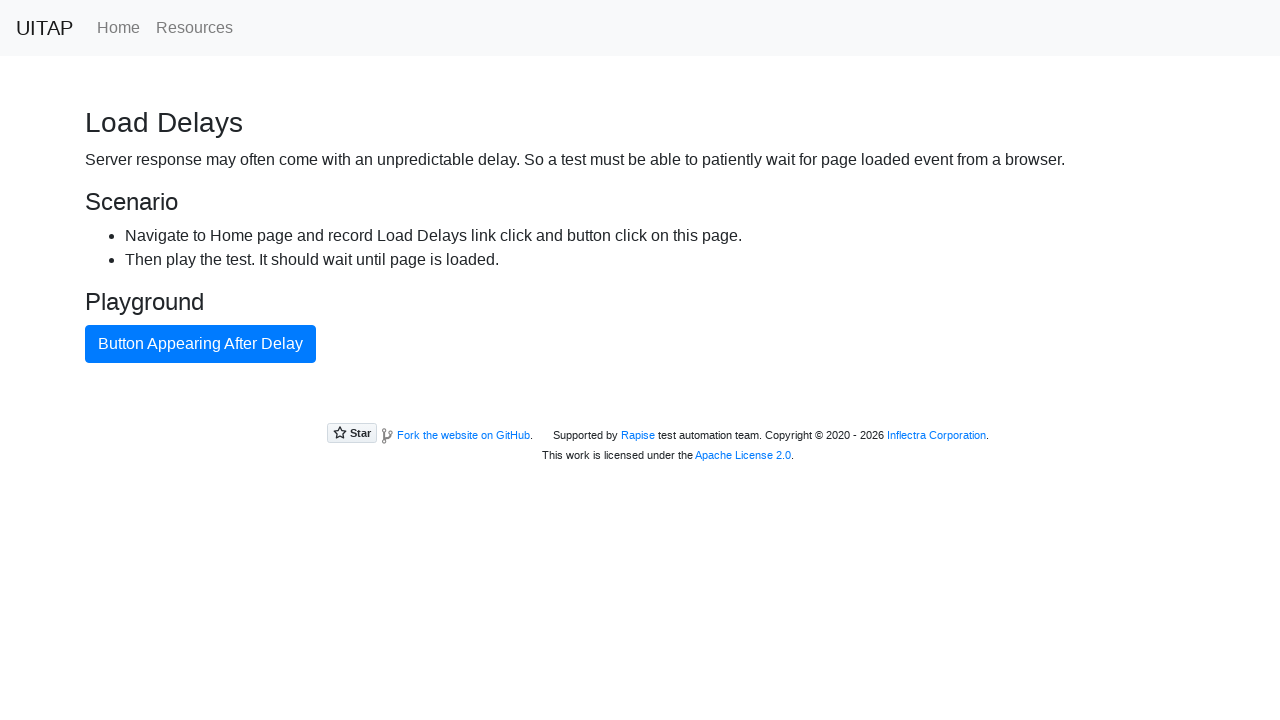

Clicked button that appears after delay at (200, 344) on internal:role=button[name="Button Appearing After Delay"i]
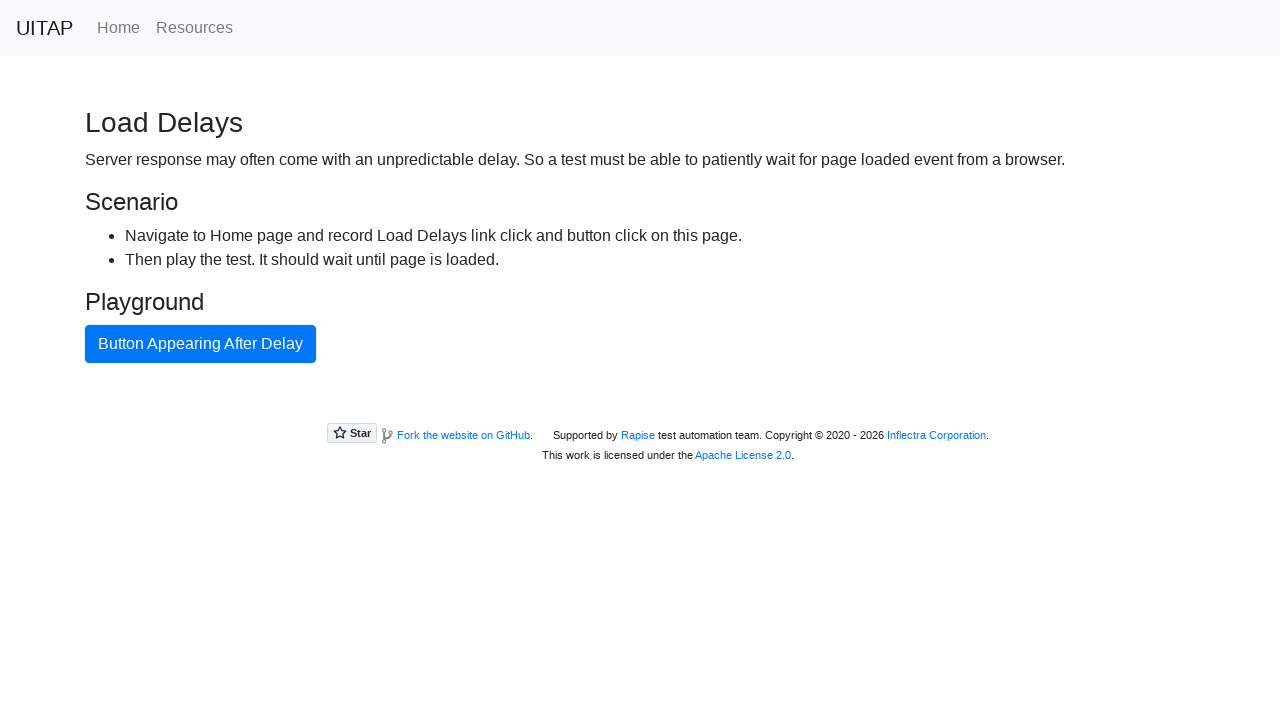

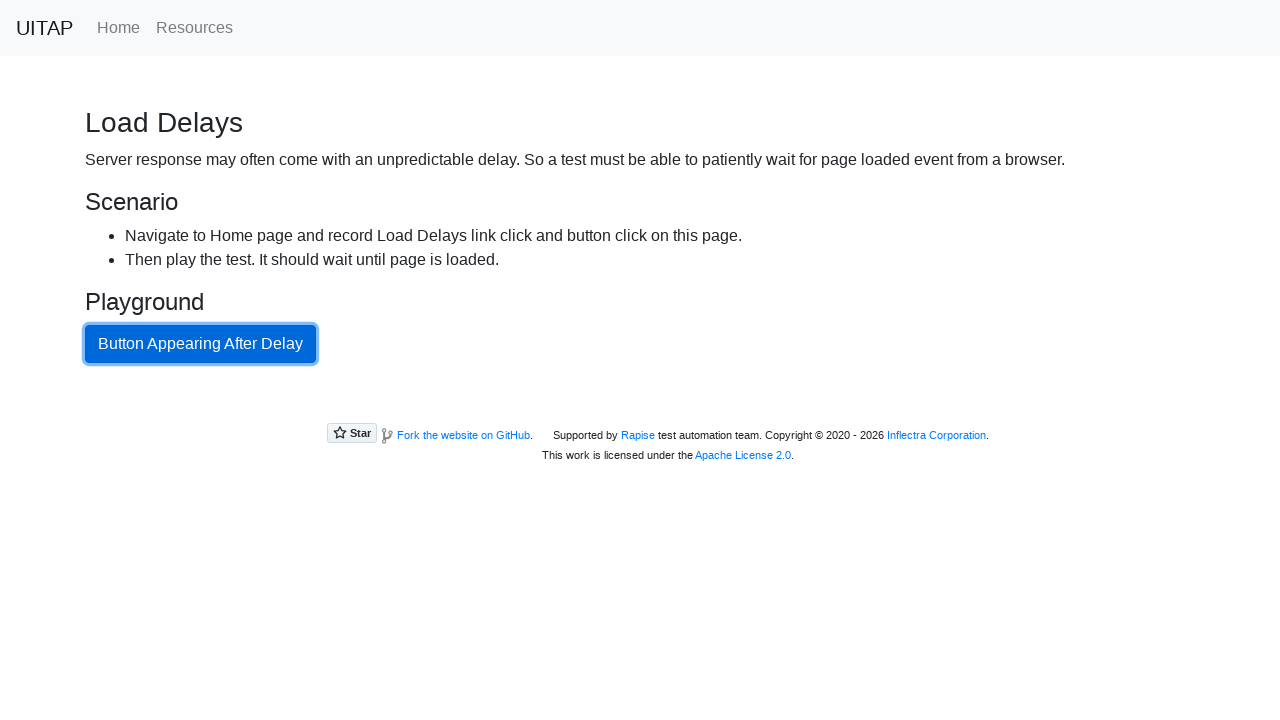